Tests signup validation with very short password

Starting URL: https://www.demoblaze.com/

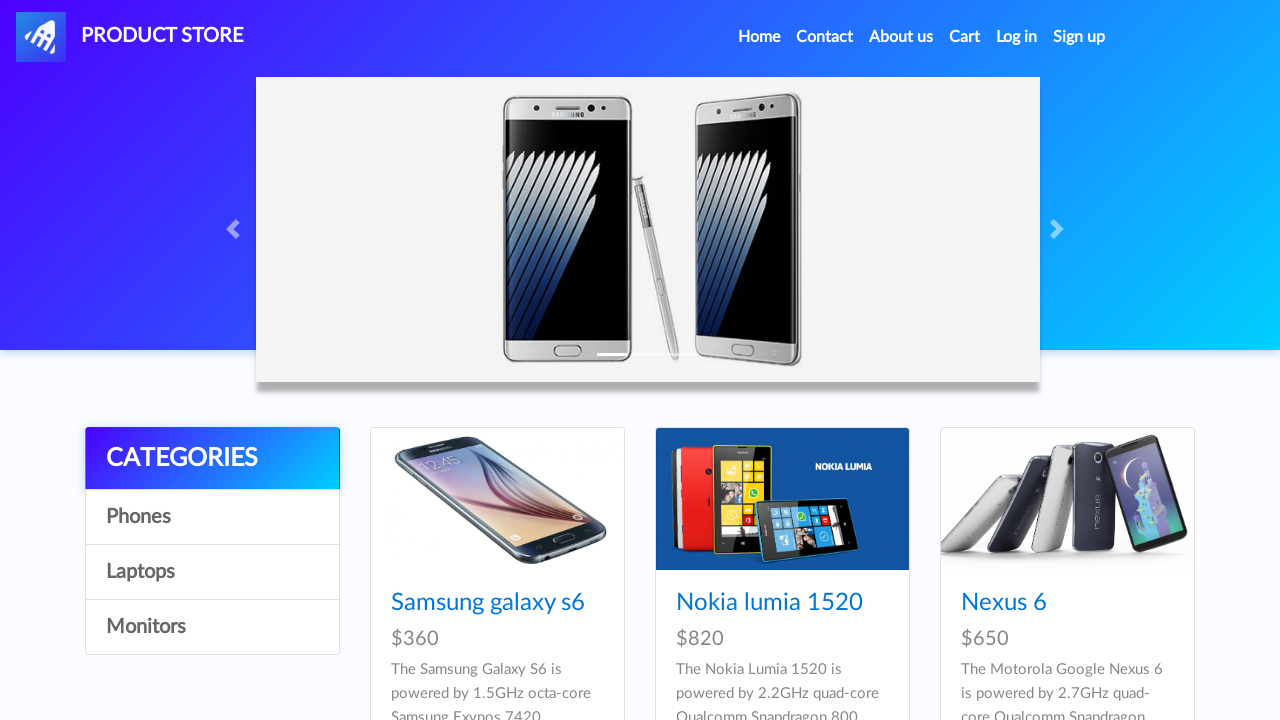

Clicked signup button to open registration modal at (1079, 37) on #signin2
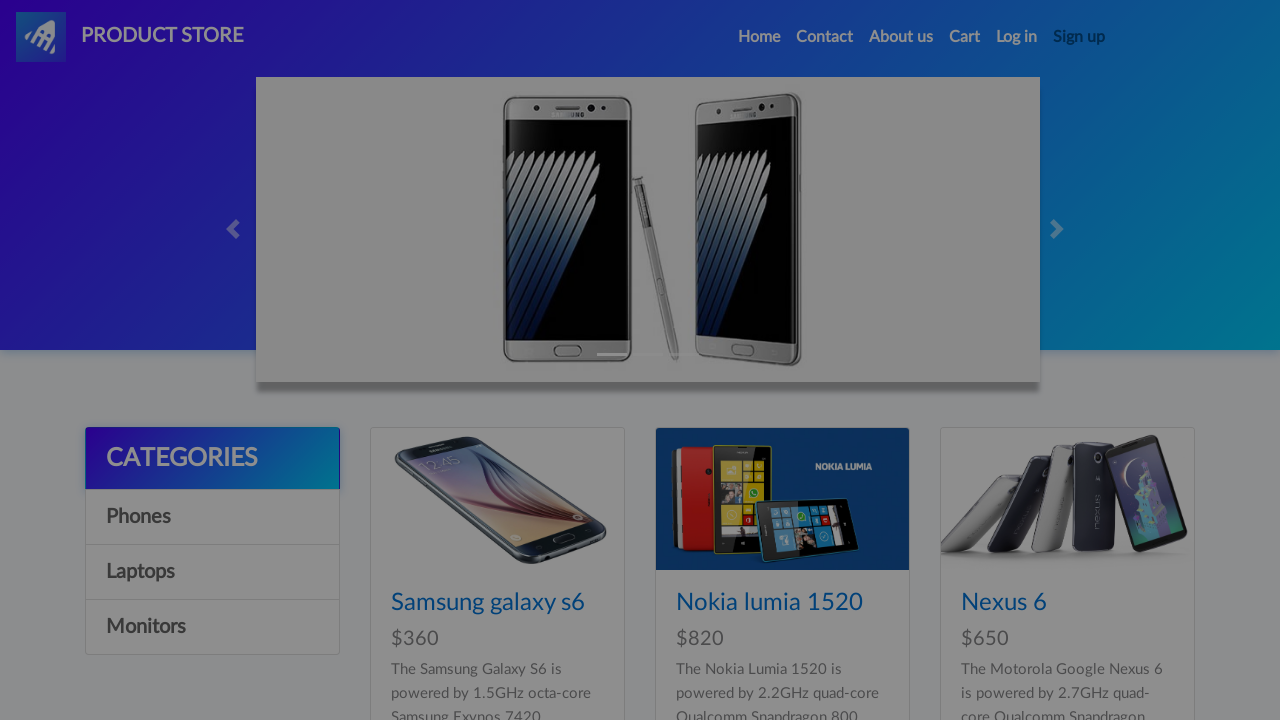

Signup modal appeared with username field visible
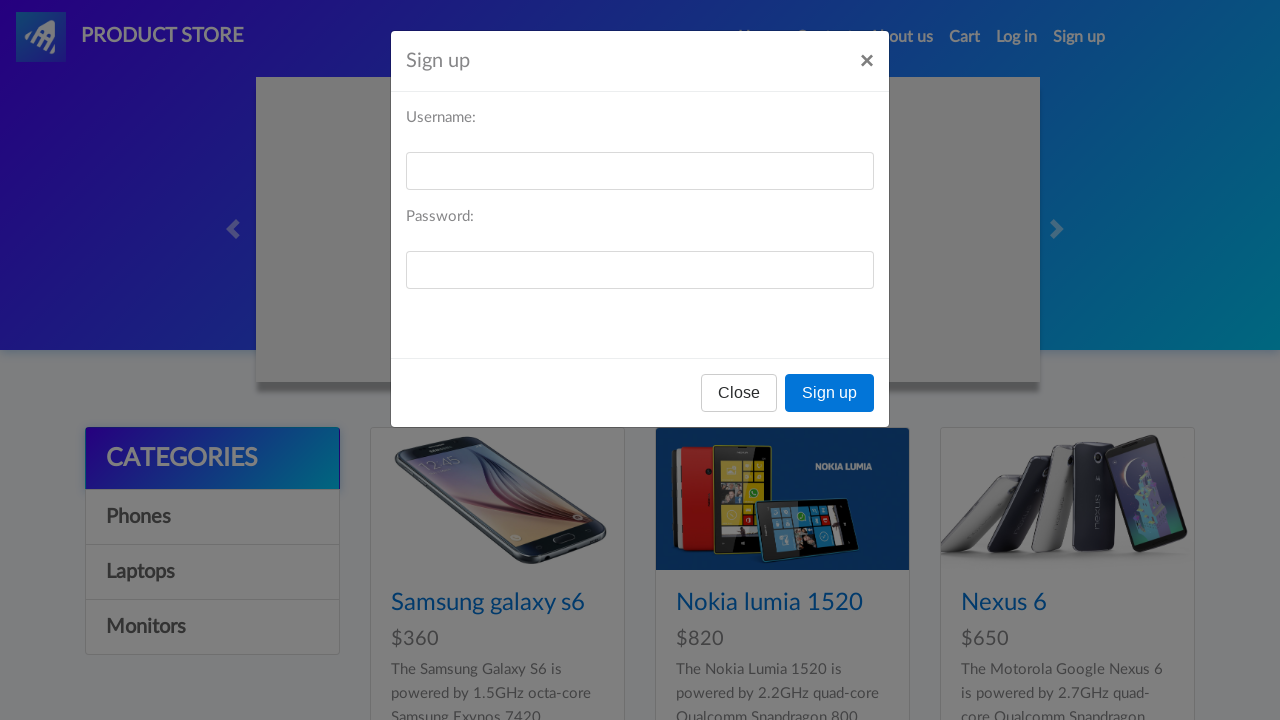

Entered username 'uniqueUser999' in signup form on #sign-username
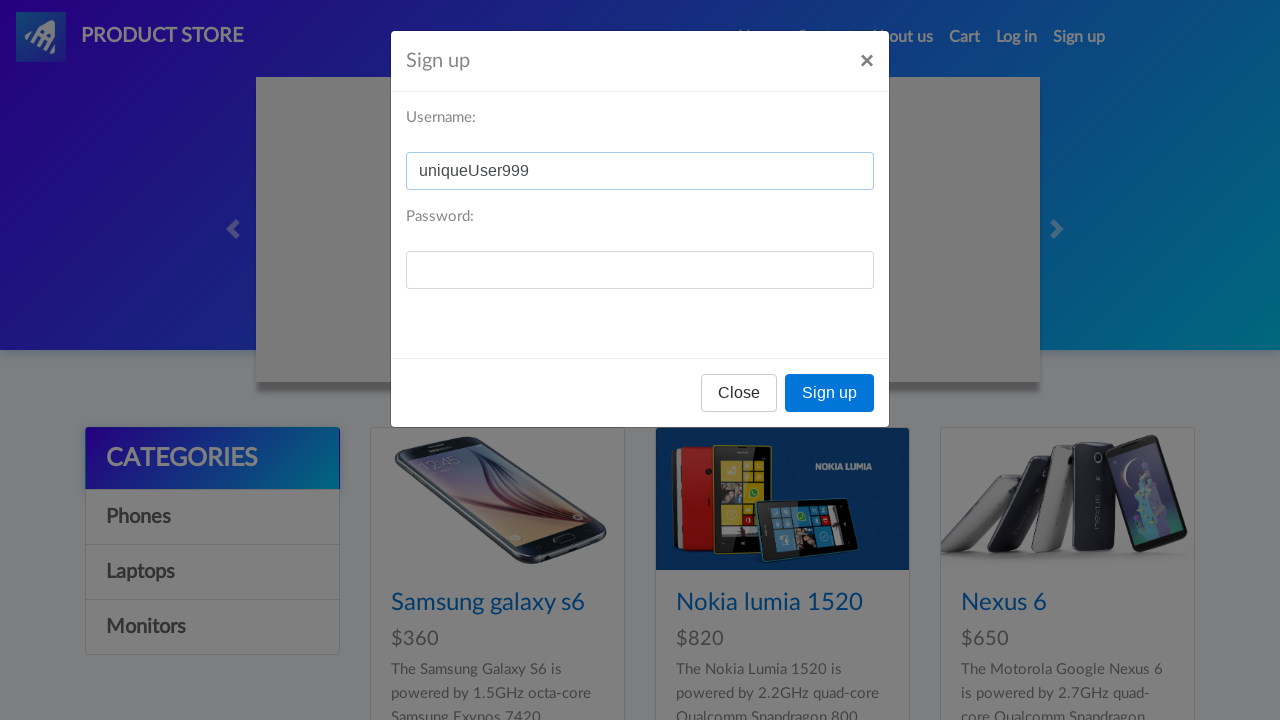

Entered very short password '123' (3 characters) in signup form on #sign-password
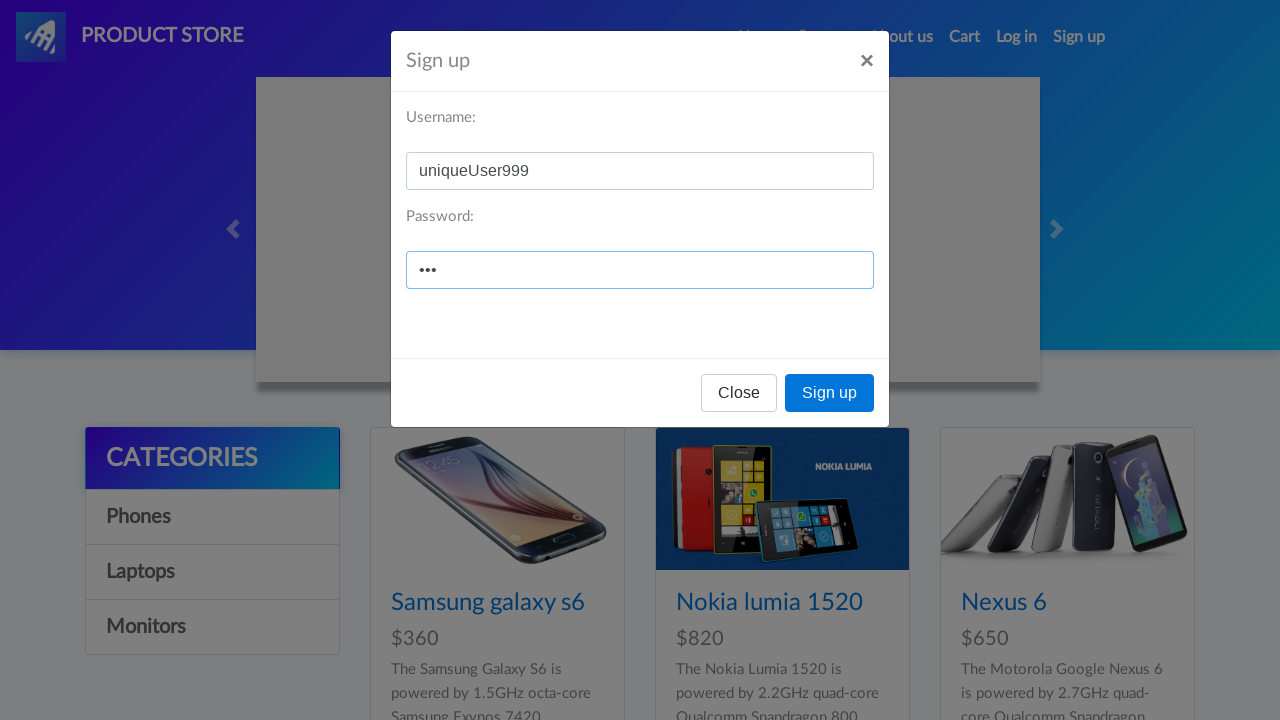

Clicked Sign up button to submit registration with short password at (830, 393) on button:text('Sign up')
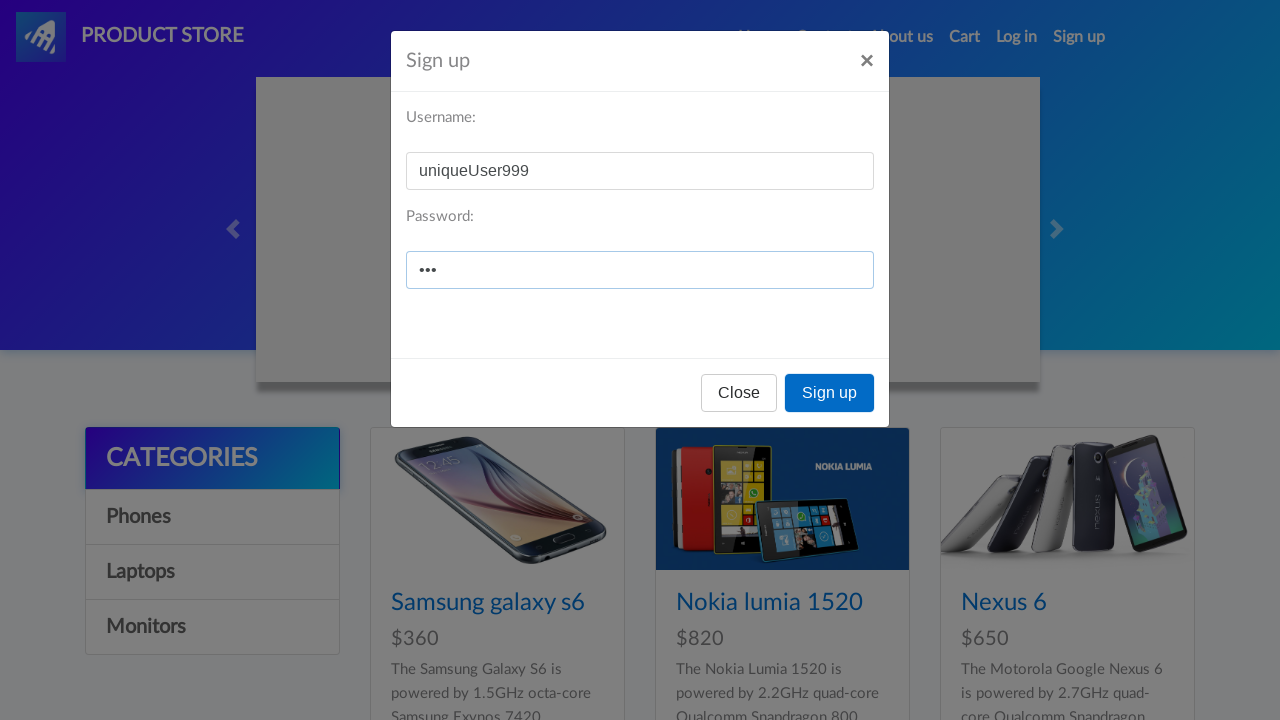

Set up dialog handler to accept any validation alerts
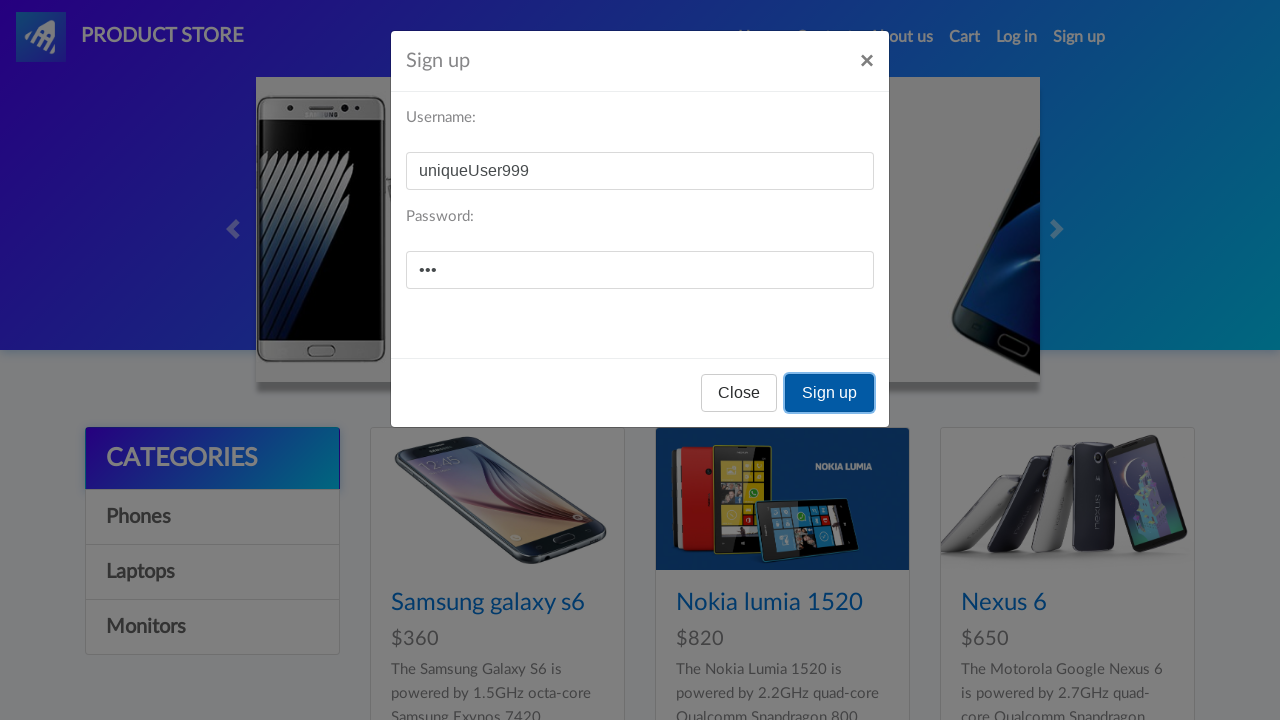

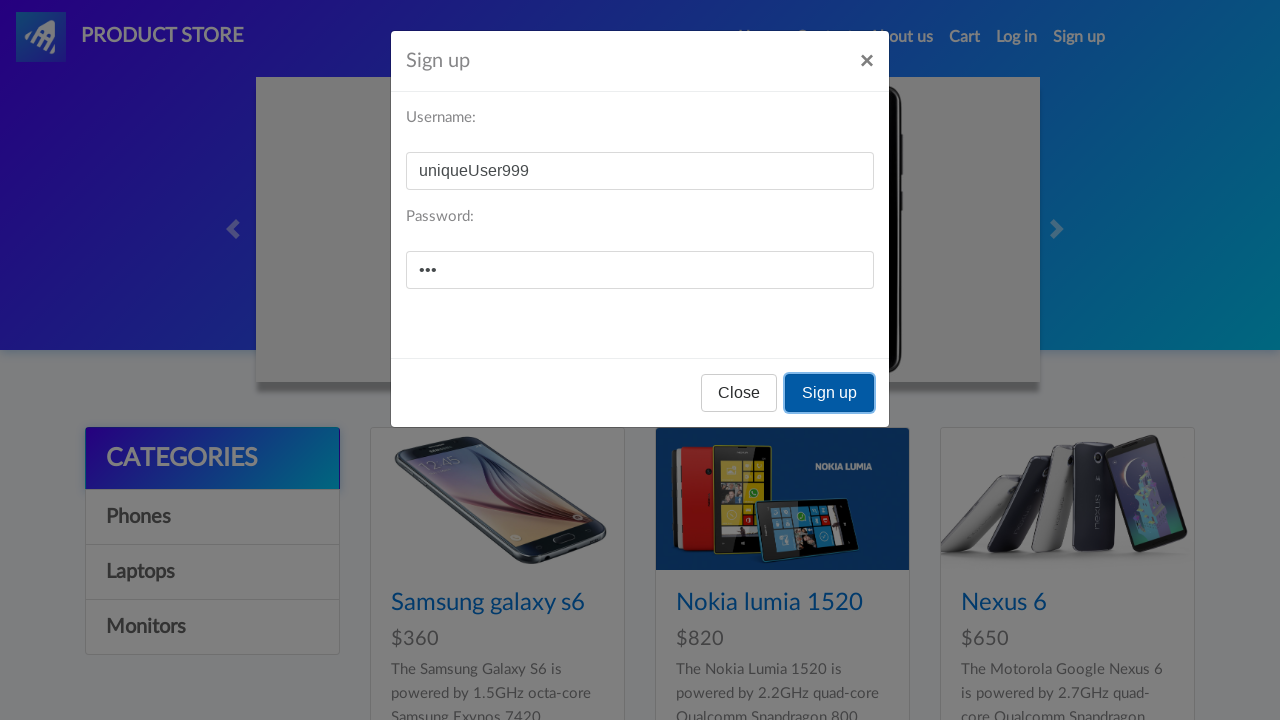